Tests hovering over dropdown menu and selecting an option

Starting URL: https://vip.ceshiren.com/#/ui_study

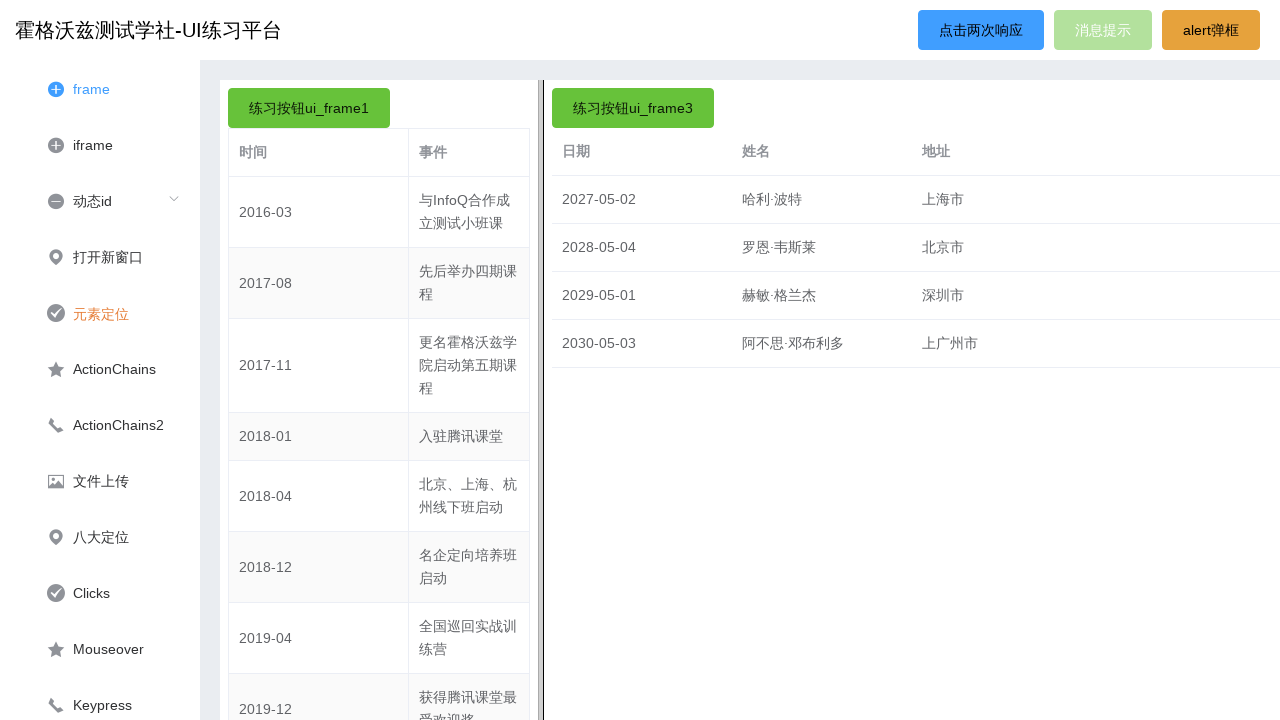

Clicked ActionChains2 button at (118, 425) on text=ActionChains2
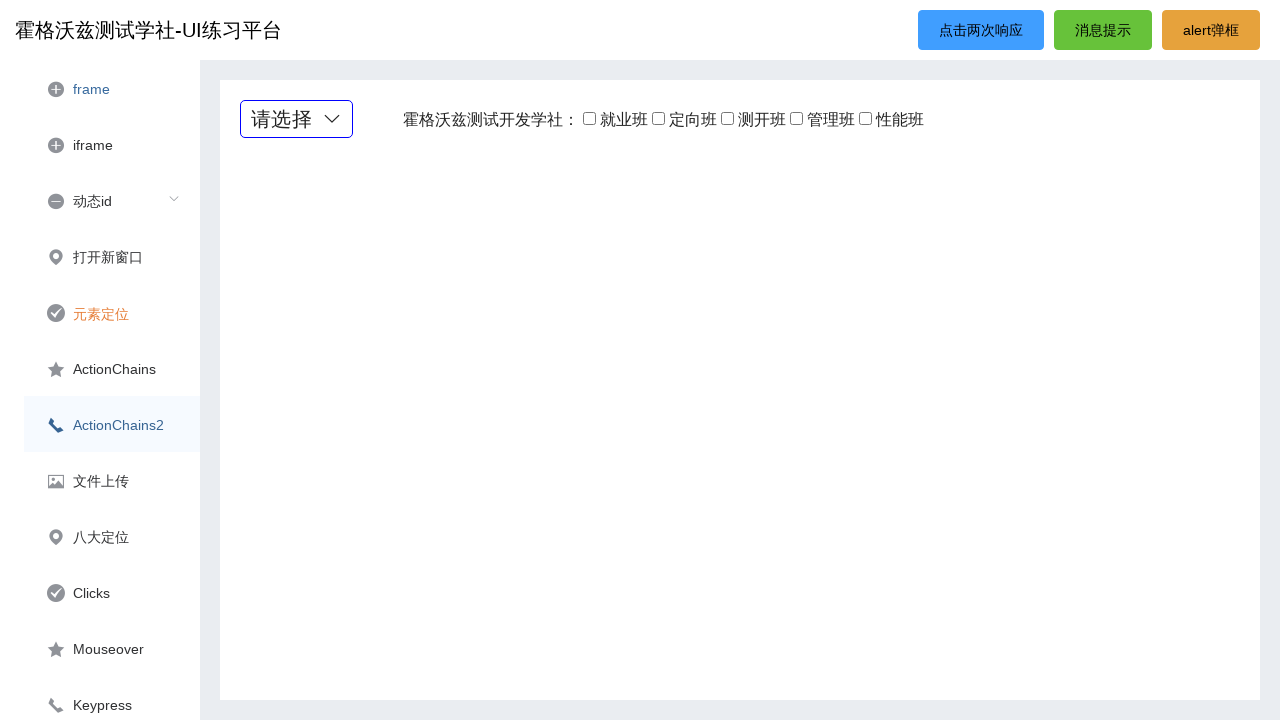

Hovered over dropdown menu to reveal options at (296, 119) on text= 请选择
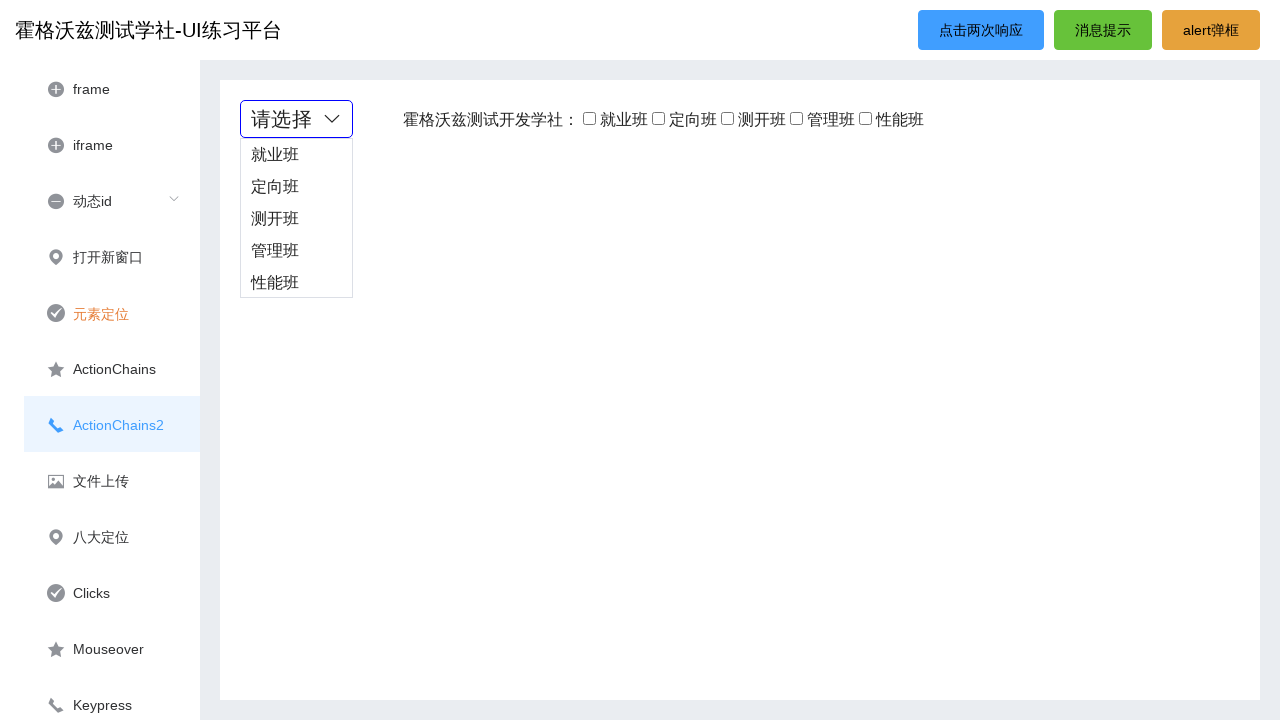

Selected '测开班' option from dropdown at (296, 219) on text= 测开班 
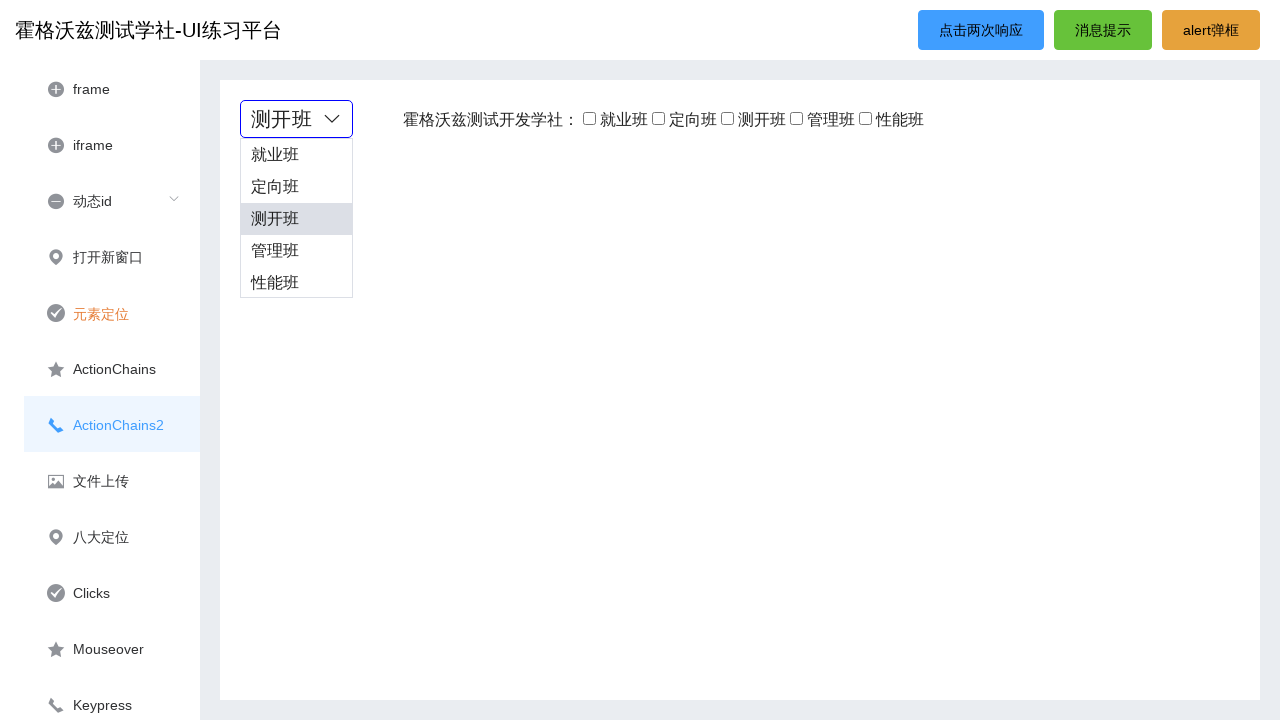

Clicked checkbox with name 'dx' at (658, 118) on [name='dx']
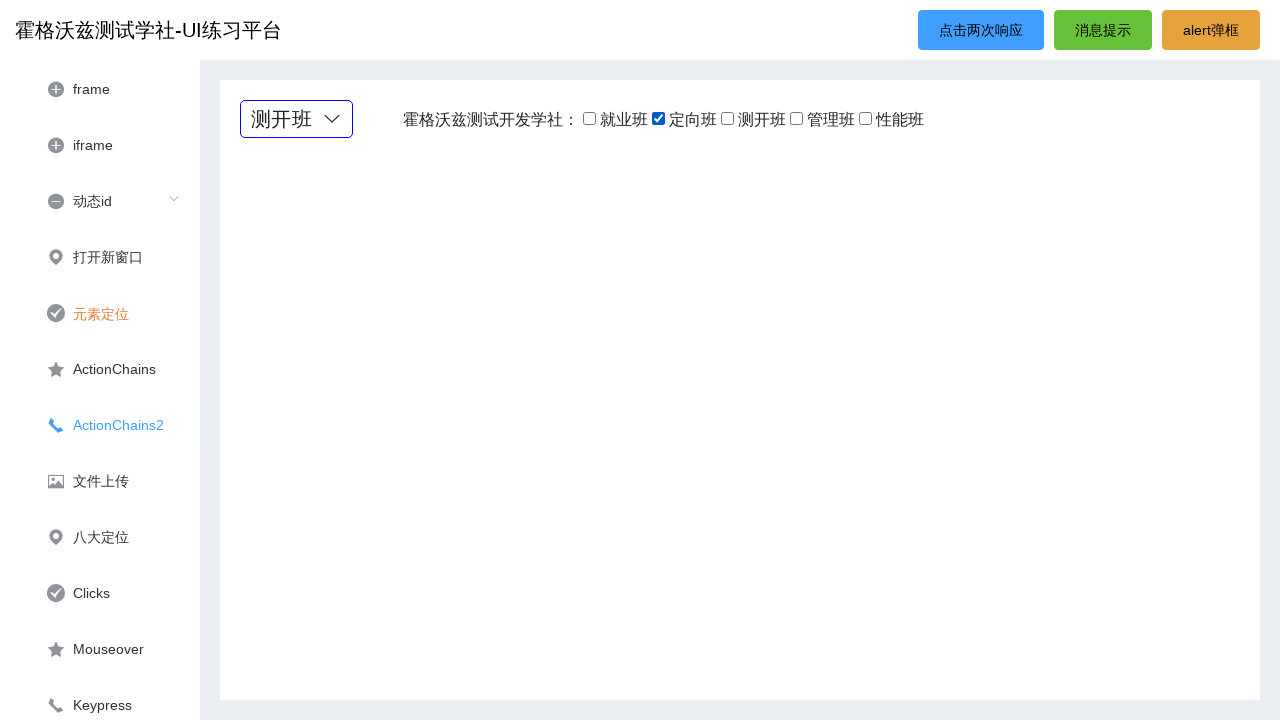

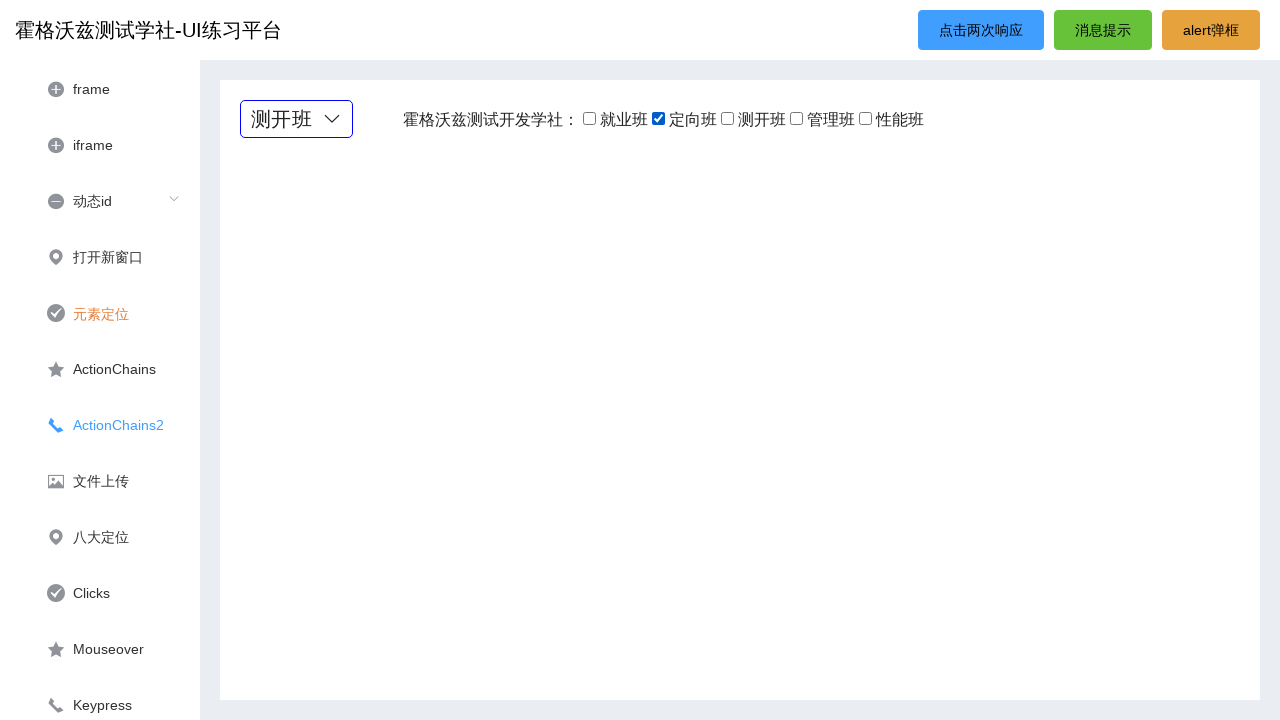